Tests the functionality of the Return Date calendar being enabled/disabled based on the selection of One Way vs Round Trip radio buttons on a travel booking form

Starting URL: https://rahulshettyacademy.com/dropdownsPractise/

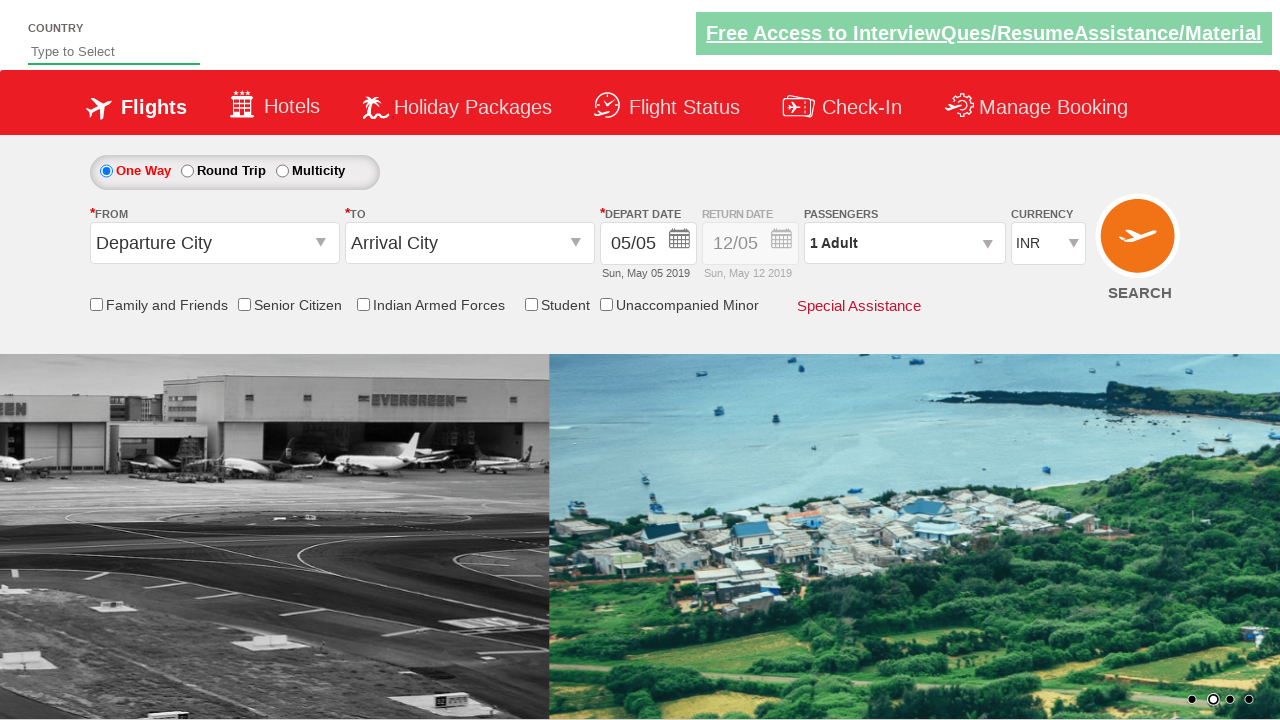

Navigated to travel booking form
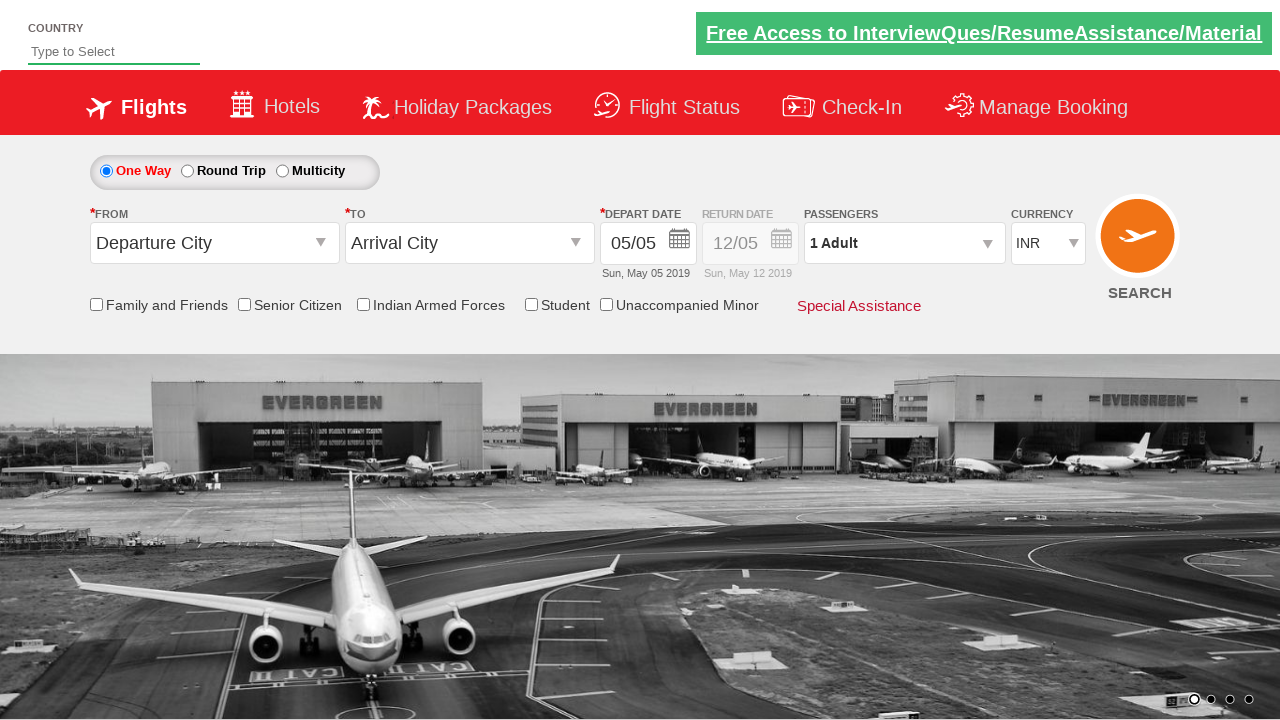

'One Way' radio button was already selected
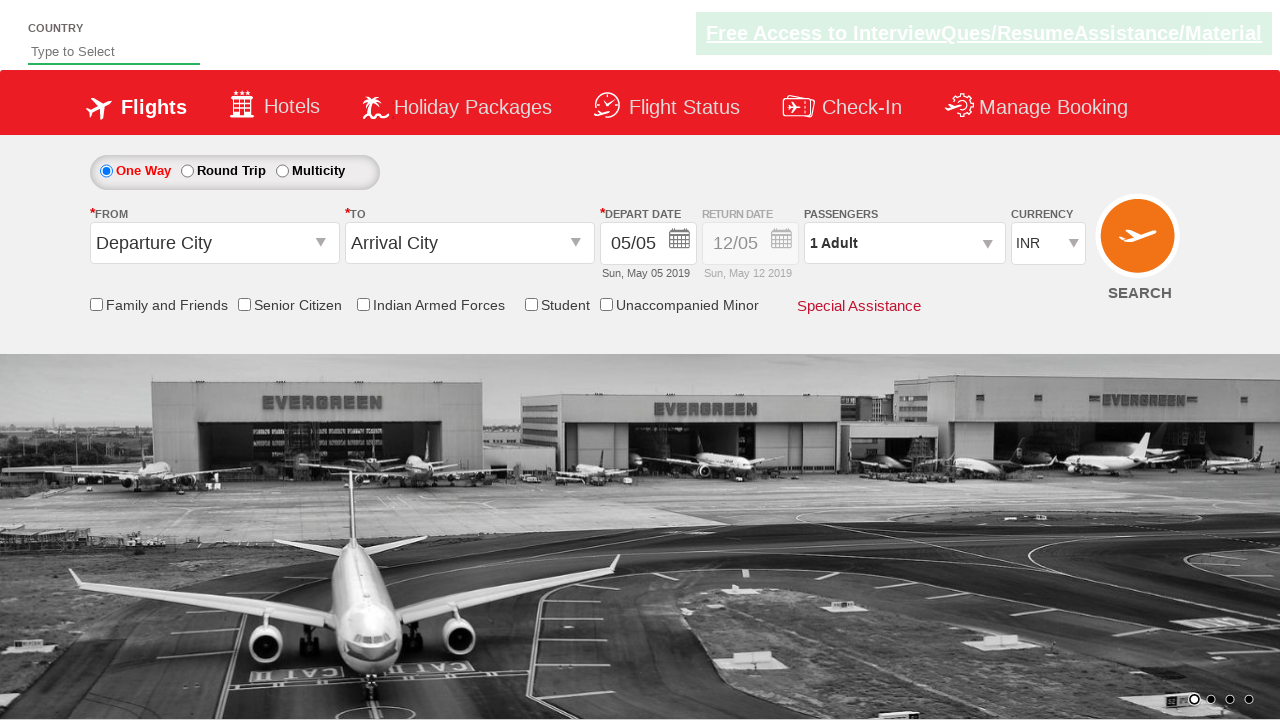

Waited 1 second for UI to update after One Way selection
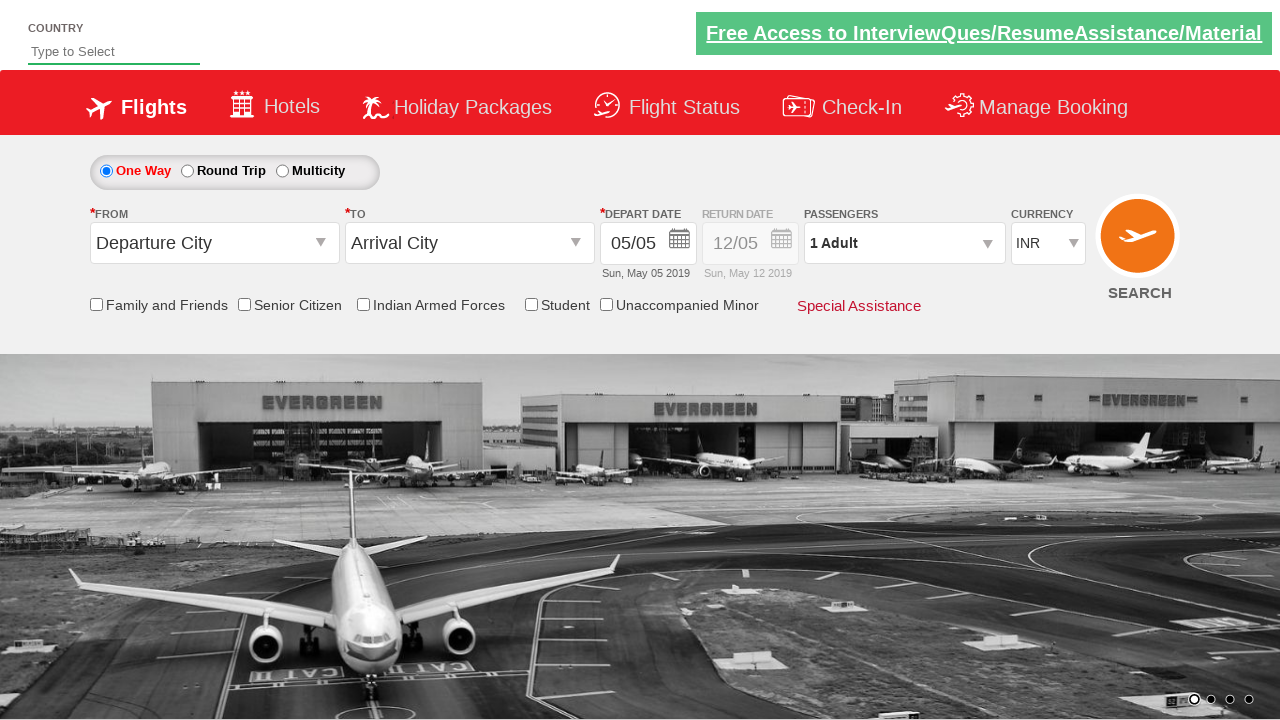

Retrieved Return Date calendar style attribute
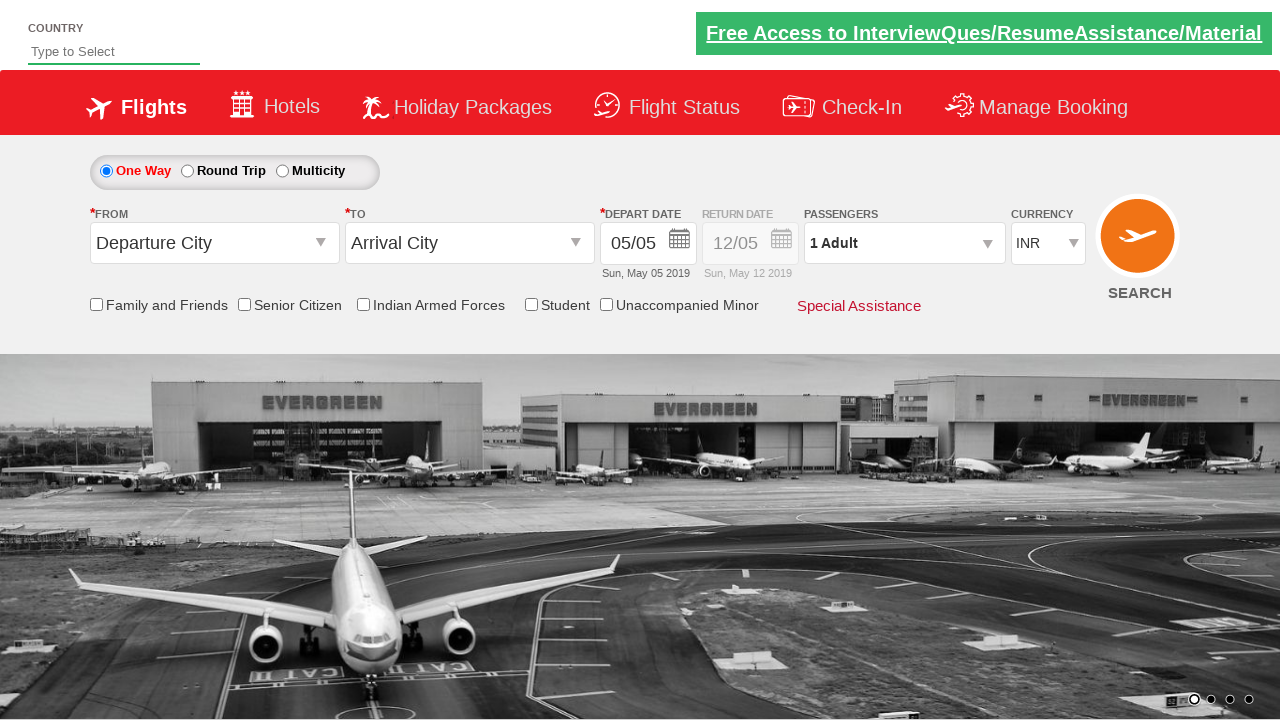

Verified Return Date calendar is disabled (opacity 0.5) when One Way is selected
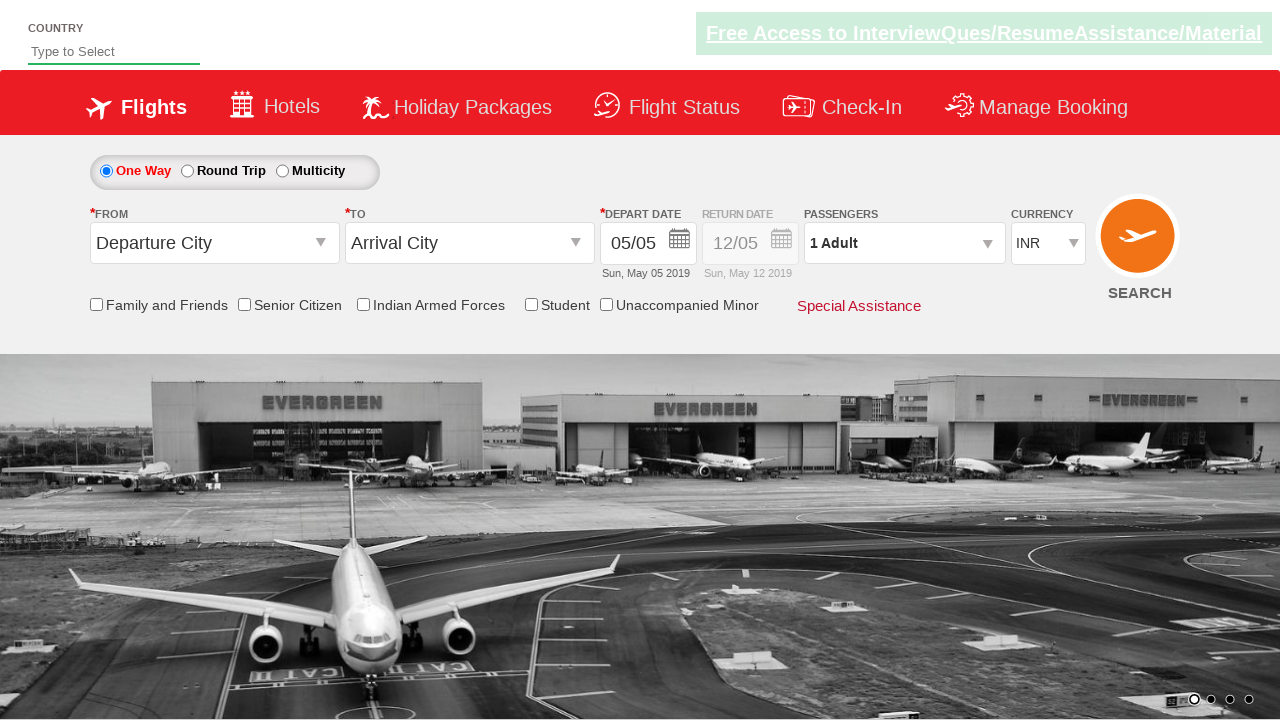

Clicked 'Round Trip' radio button to select it at (187, 171) on #ctl00_mainContent_rbtnl_Trip_1
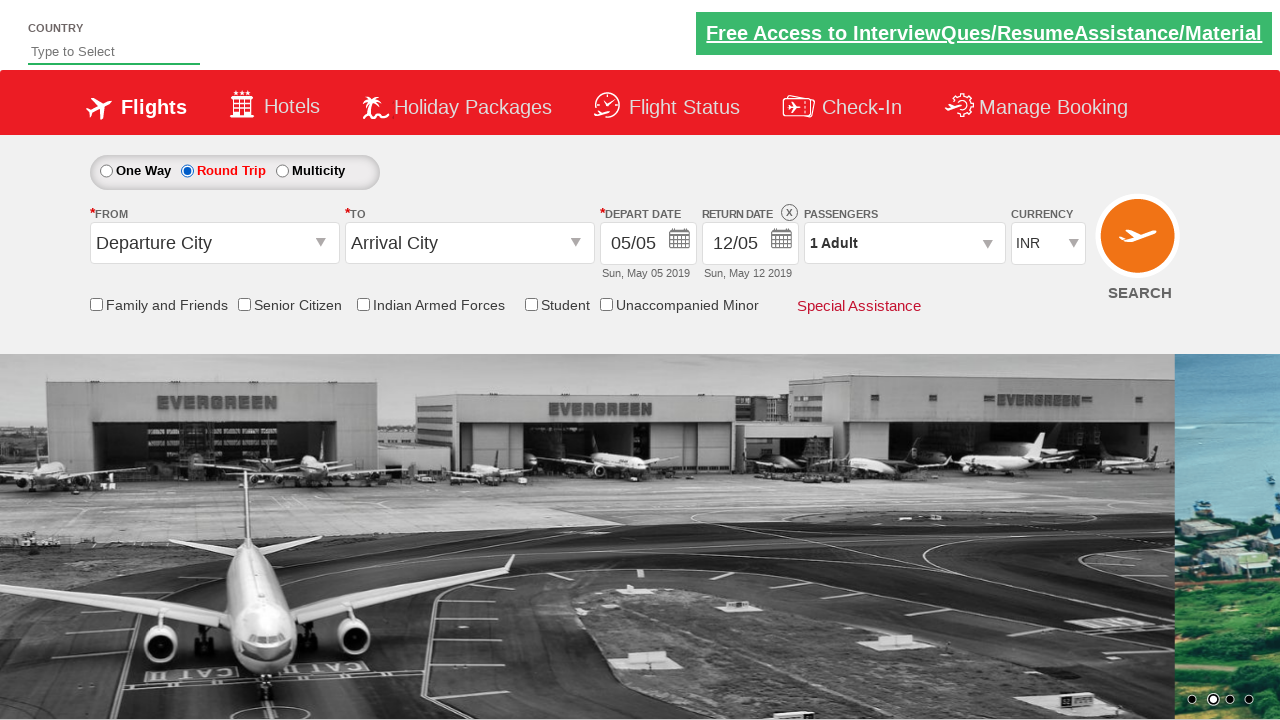

Waited 1 second for UI to update after Round Trip selection
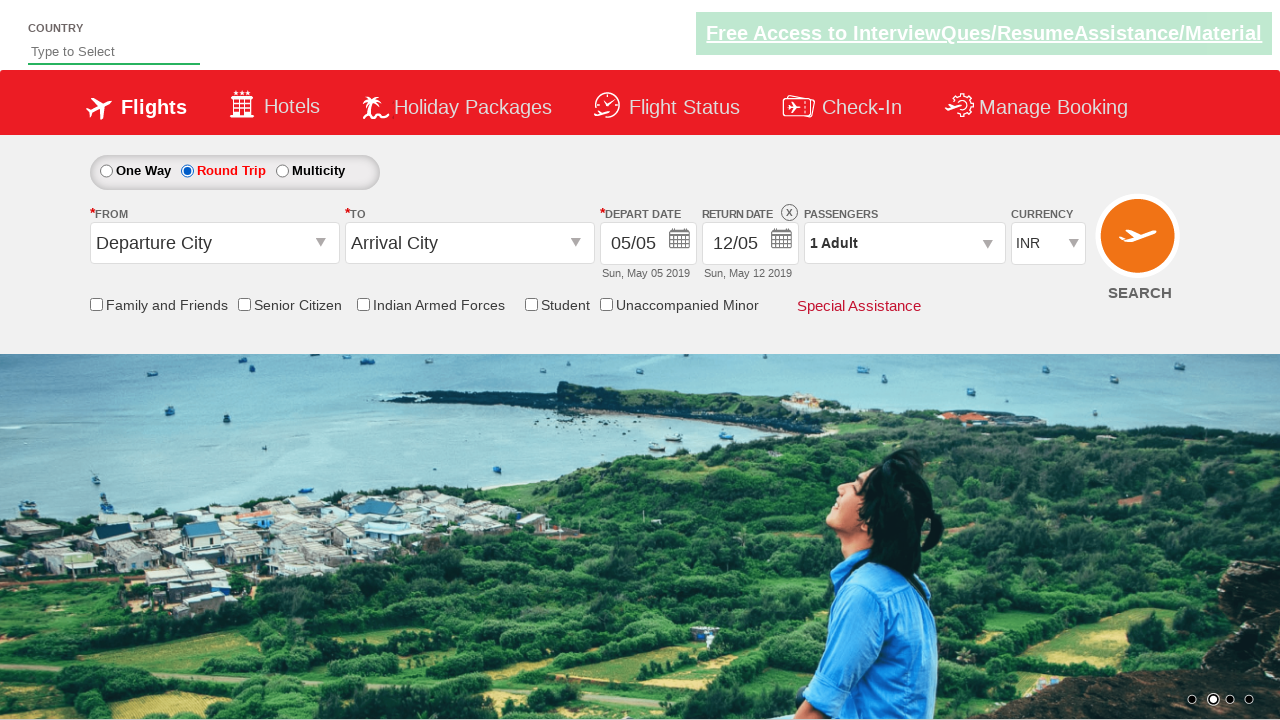

Retrieved Return Date calendar style attribute
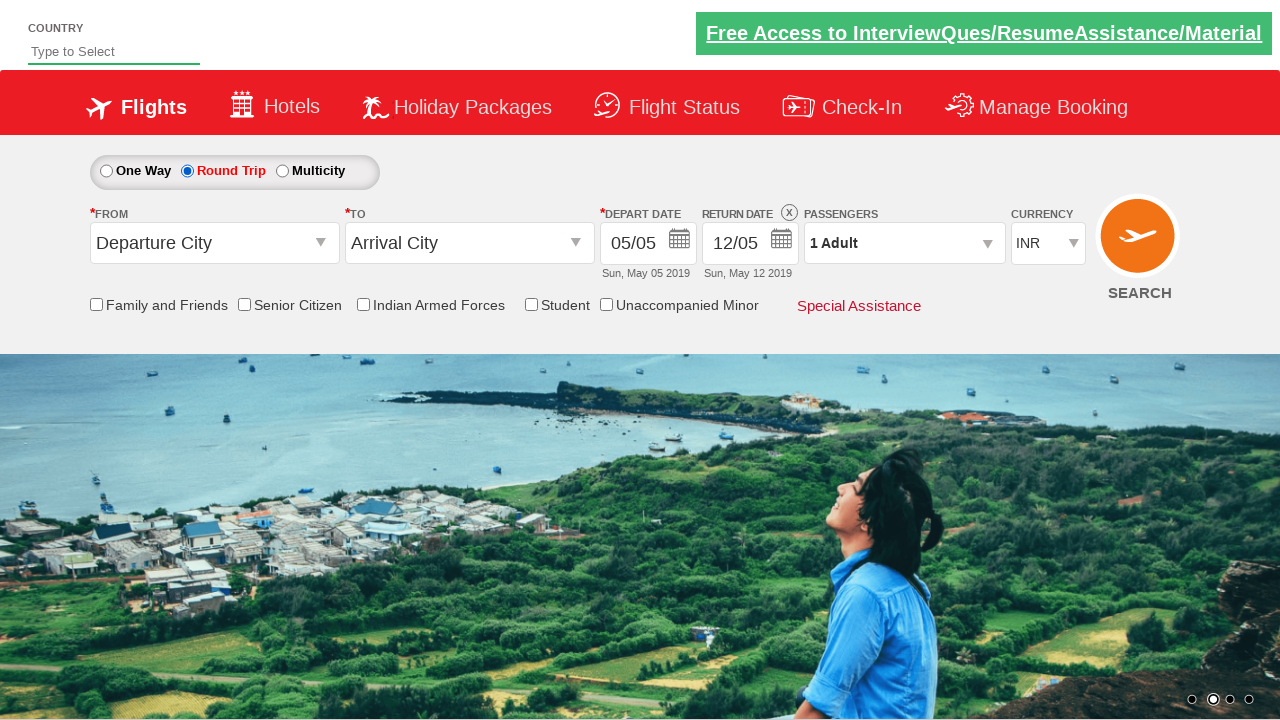

Verified Return Date calendar is enabled (opacity 1) when Round Trip is selected
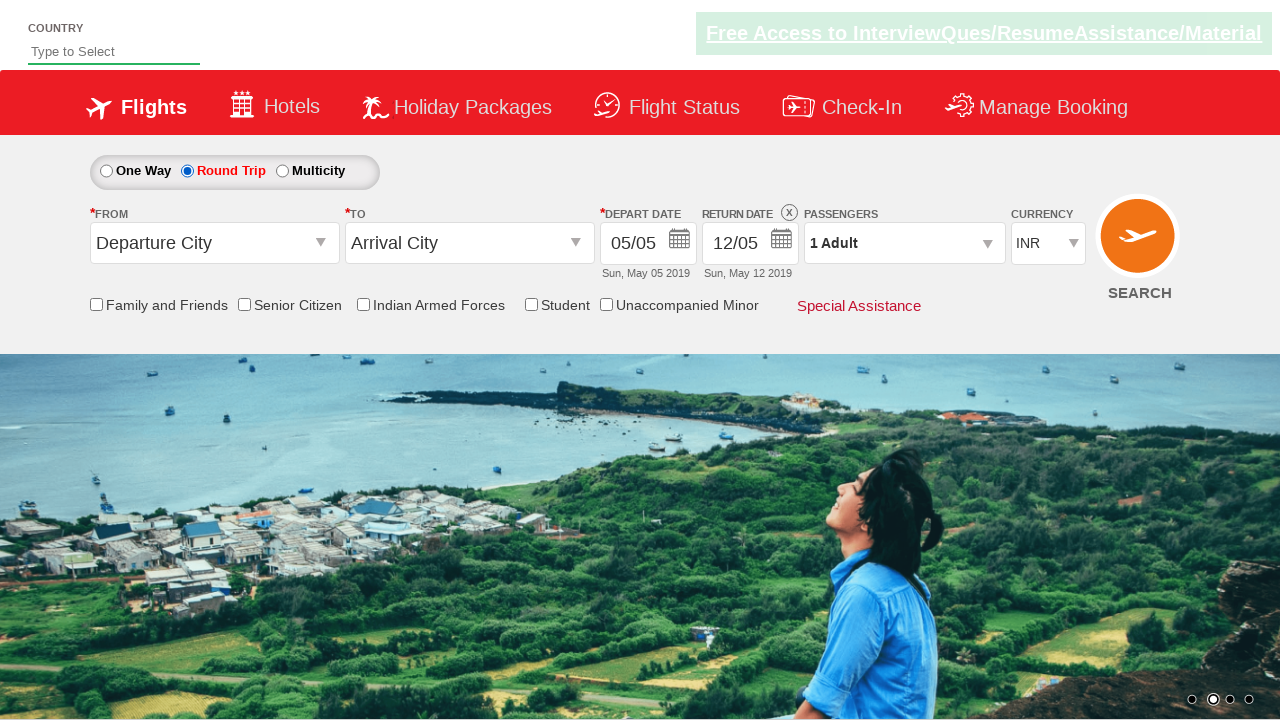

Clicked 'One Way' radio button again to re-select it at (106, 171) on #ctl00_mainContent_rbtnl_Trip_0
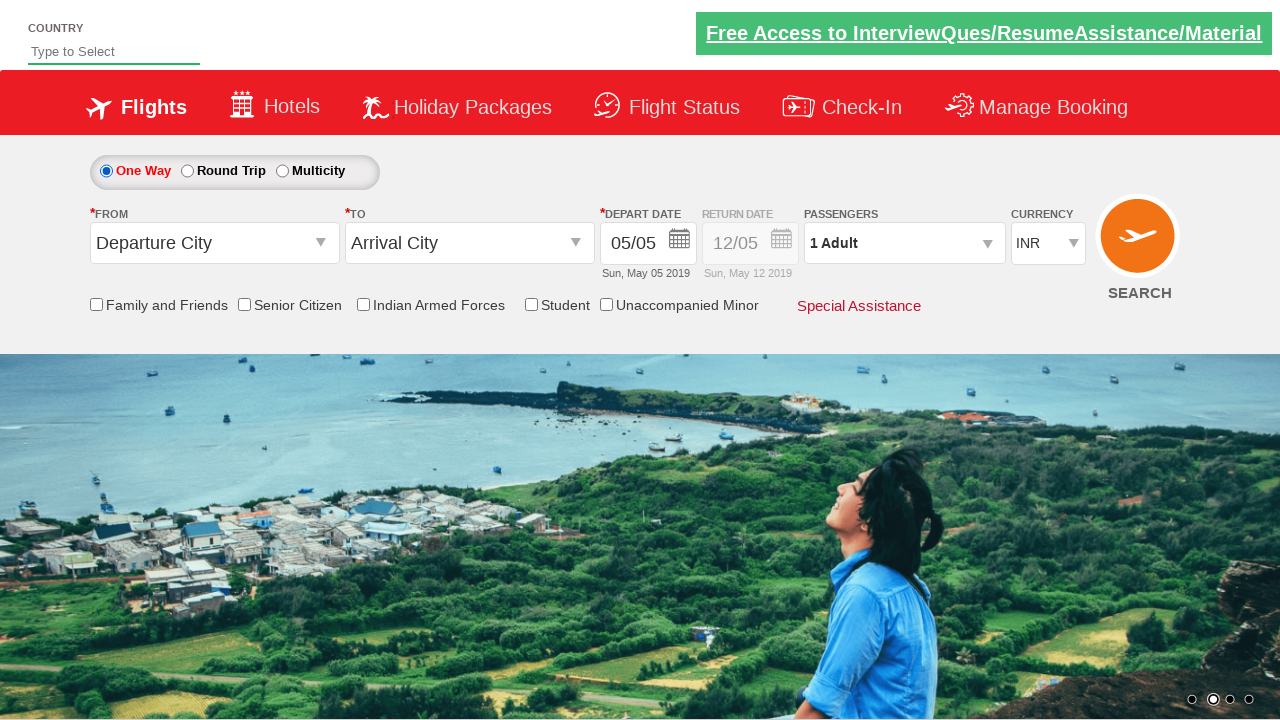

Waited 1 second for UI to update after One Way re-selection
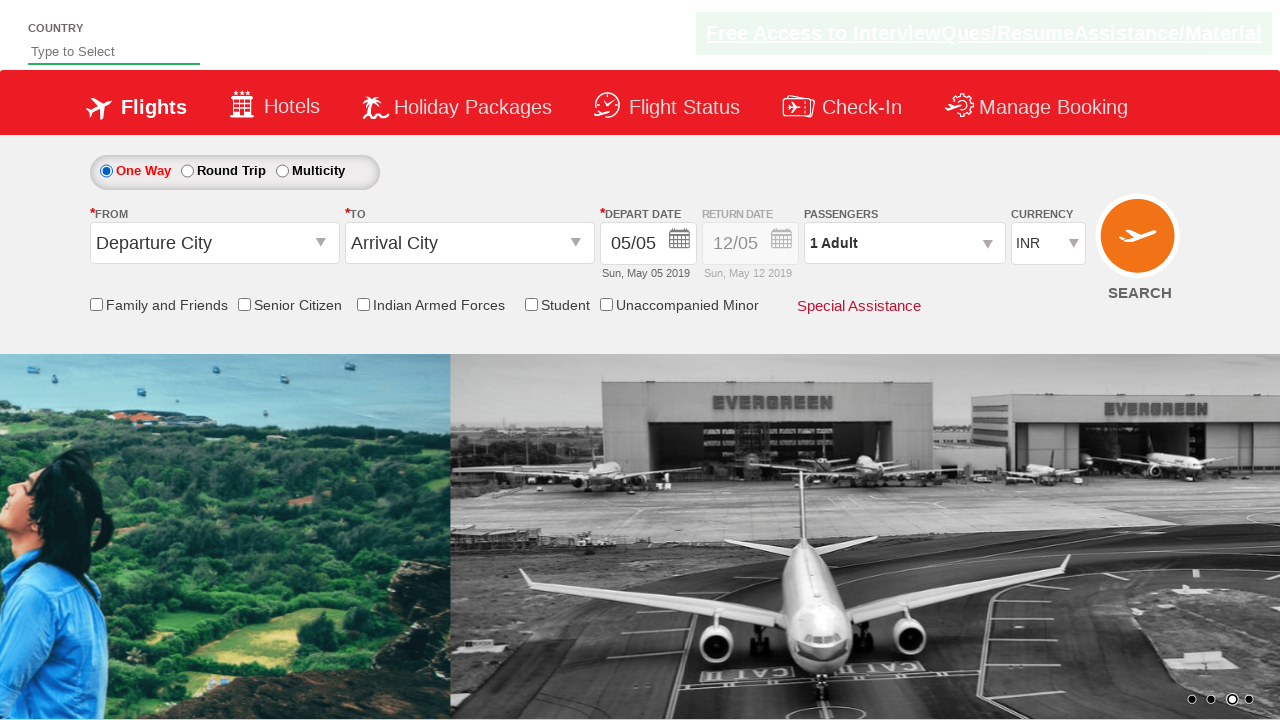

Retrieved Return Date calendar style attribute
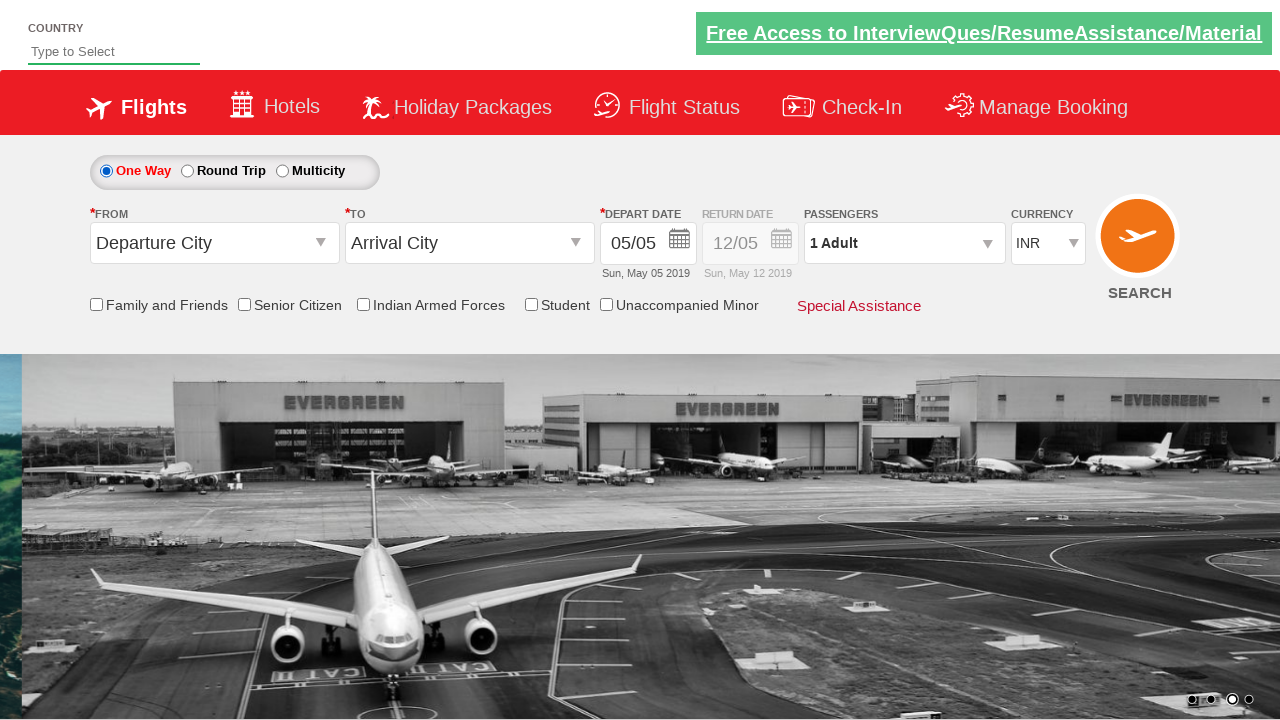

Verified Return Date calendar is disabled (opacity 0.5) again when One Way is re-selected
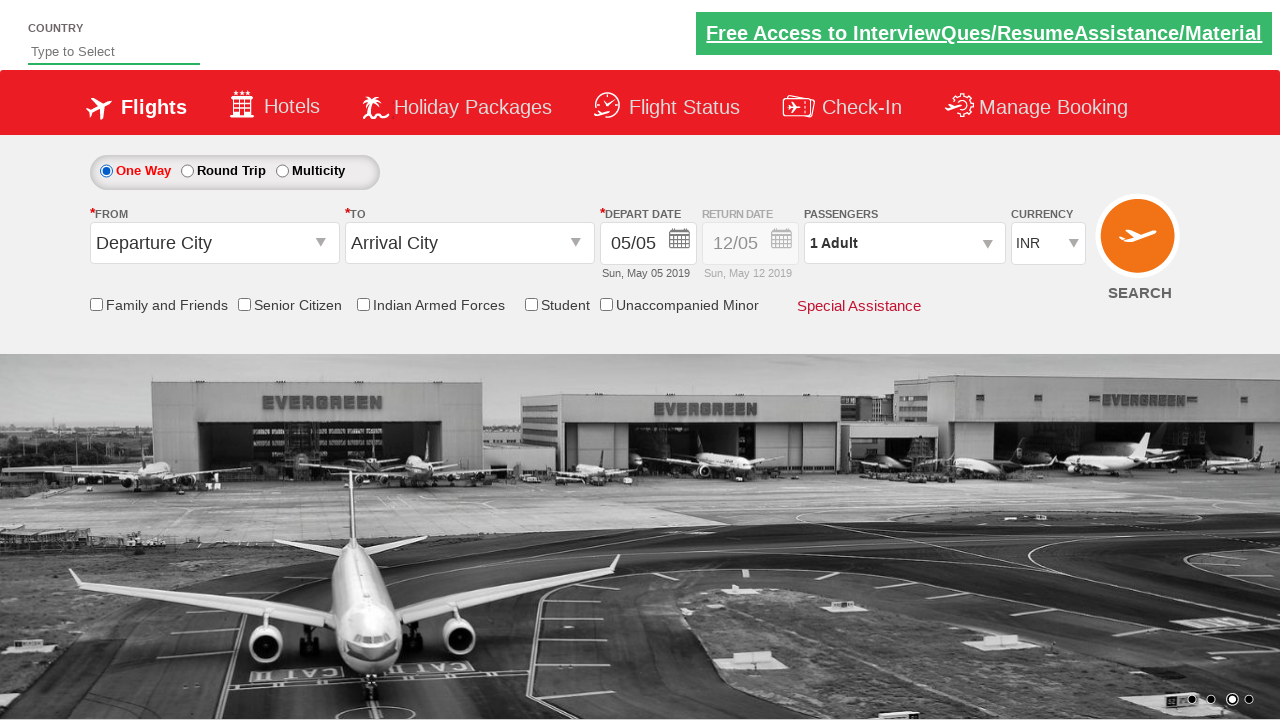

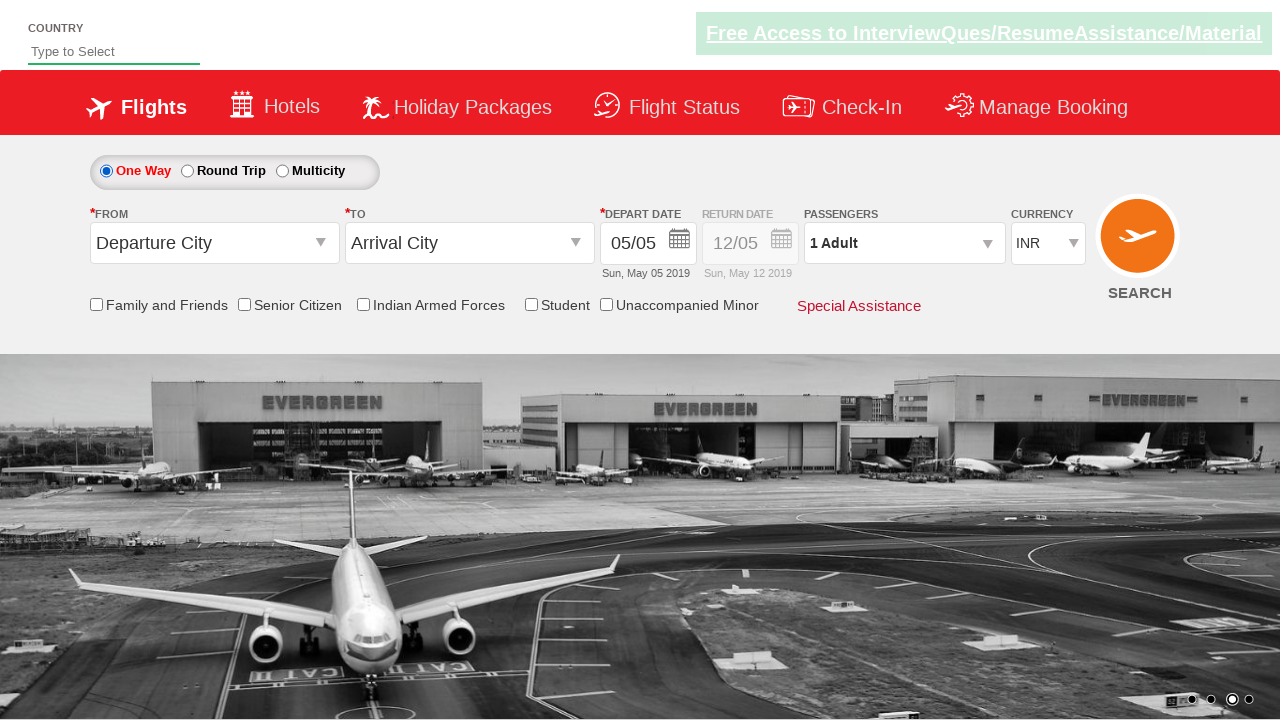